Tests JavaScript prompt dialog by clicking a button, entering text in the prompt, accepting it, and verifying the entered text appears in the result

Starting URL: https://the-internet.herokuapp.com/javascript_alerts

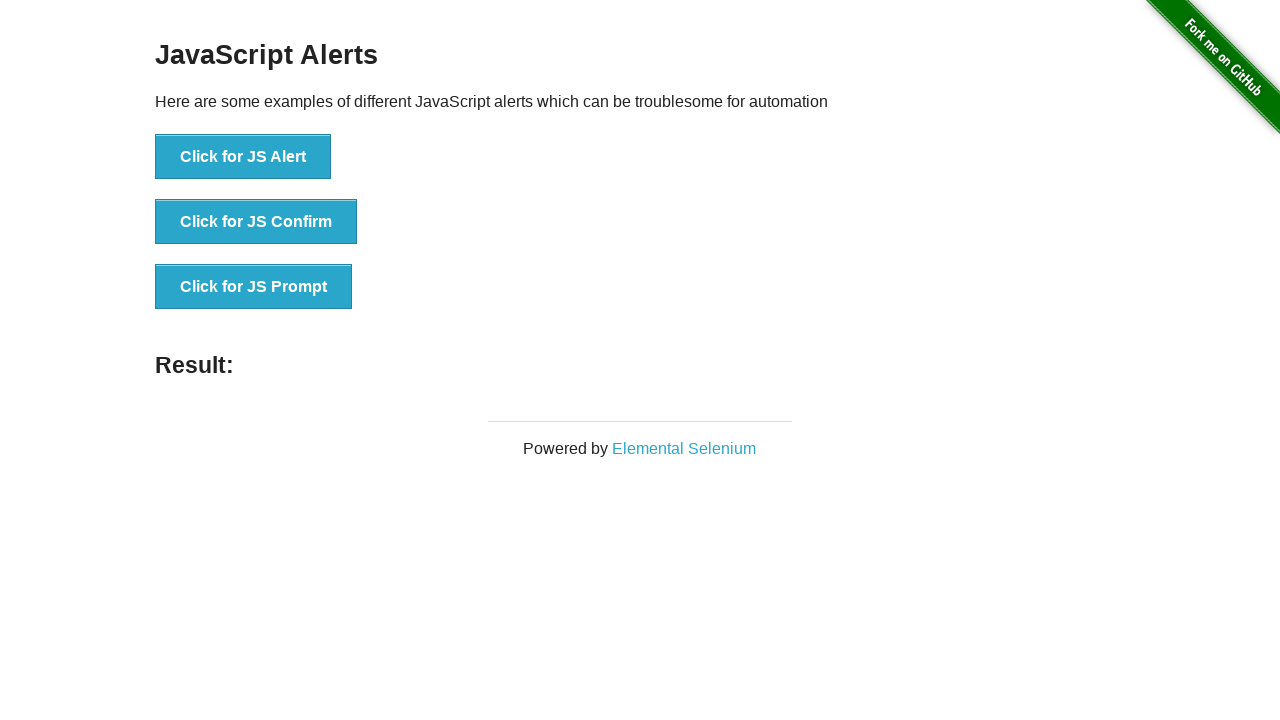

Generated unique prompt value: Account1772385099539
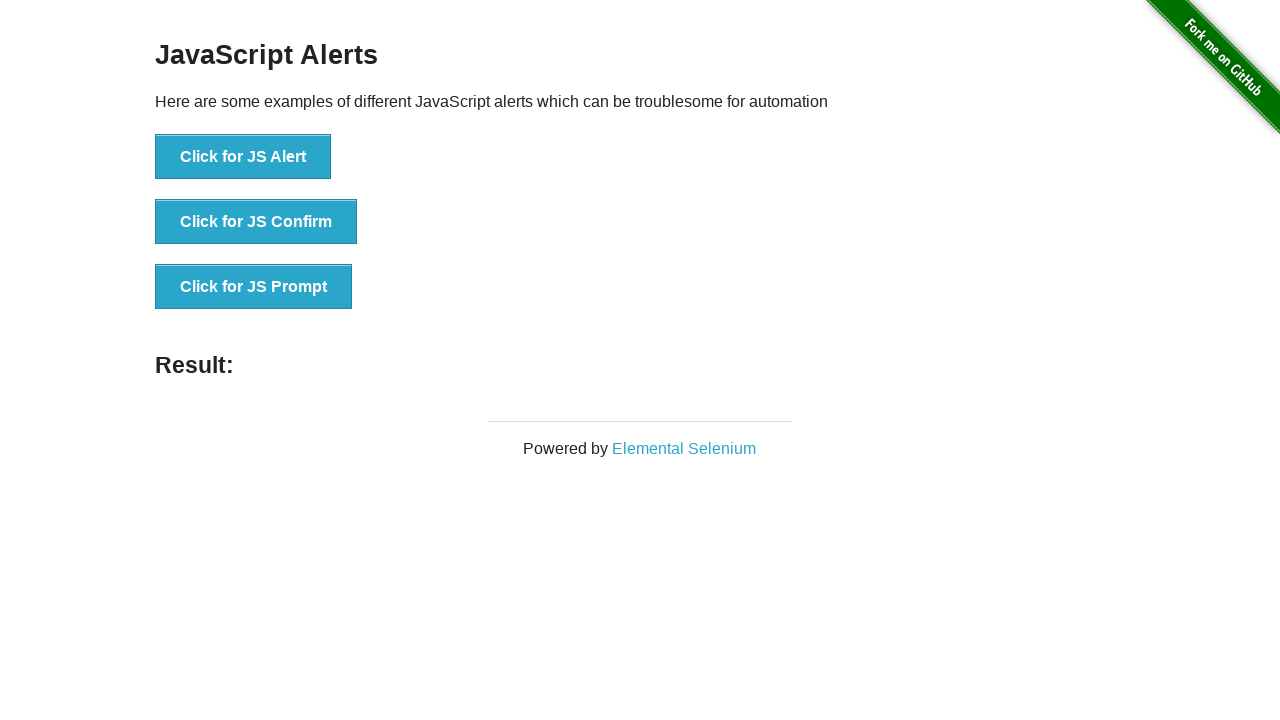

Set up dialog handler to accept prompt with text
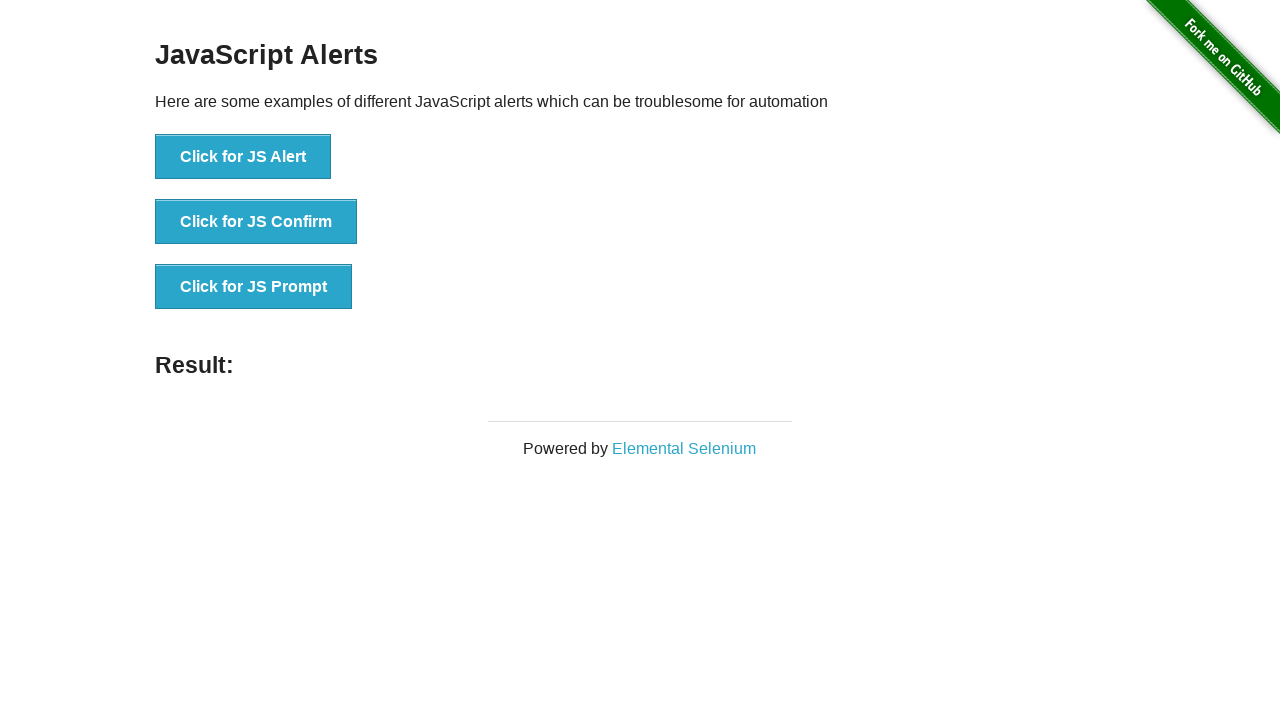

Clicked button to trigger JavaScript prompt dialog at (254, 287) on xpath=//button[text() = 'Click for JS Prompt']
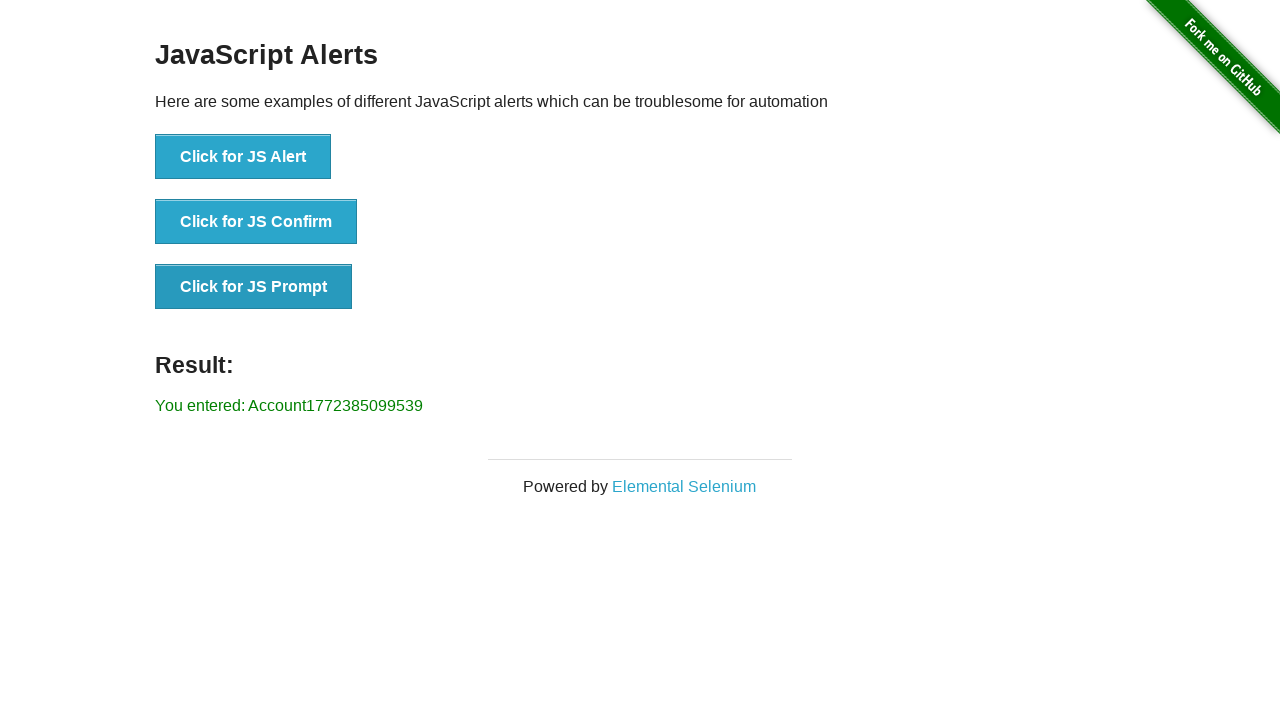

Result element appeared after prompt acceptance
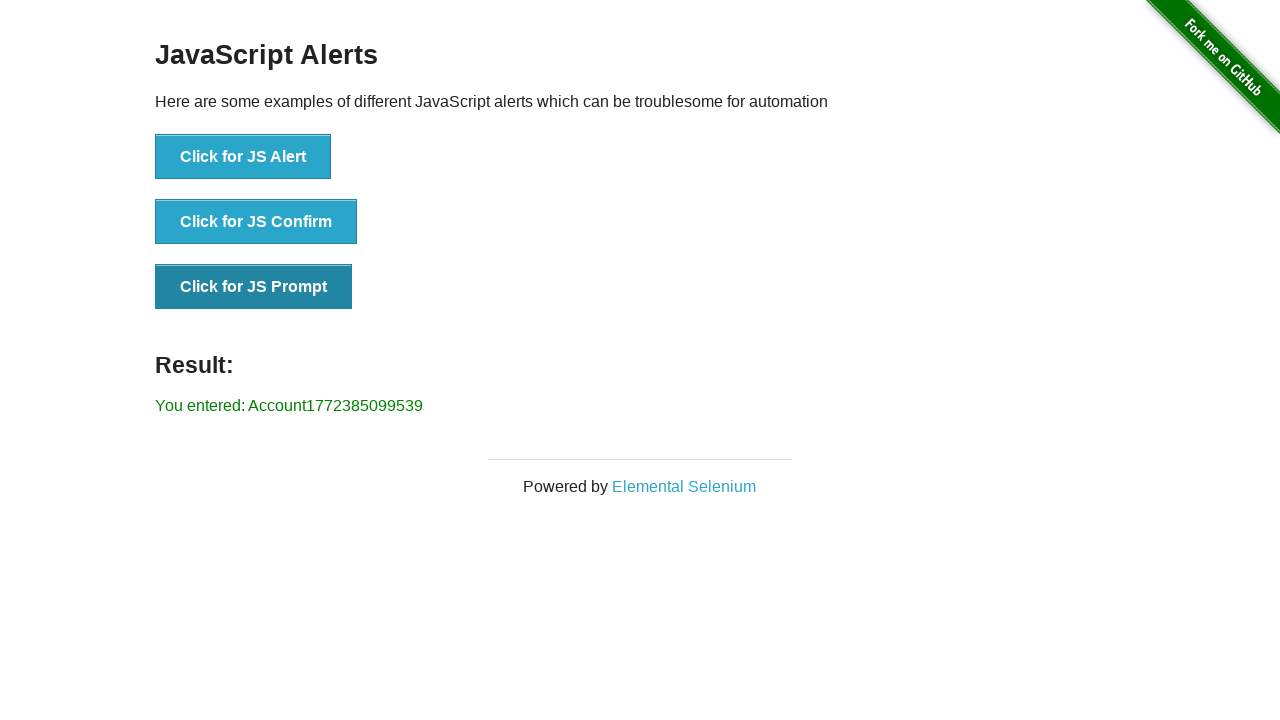

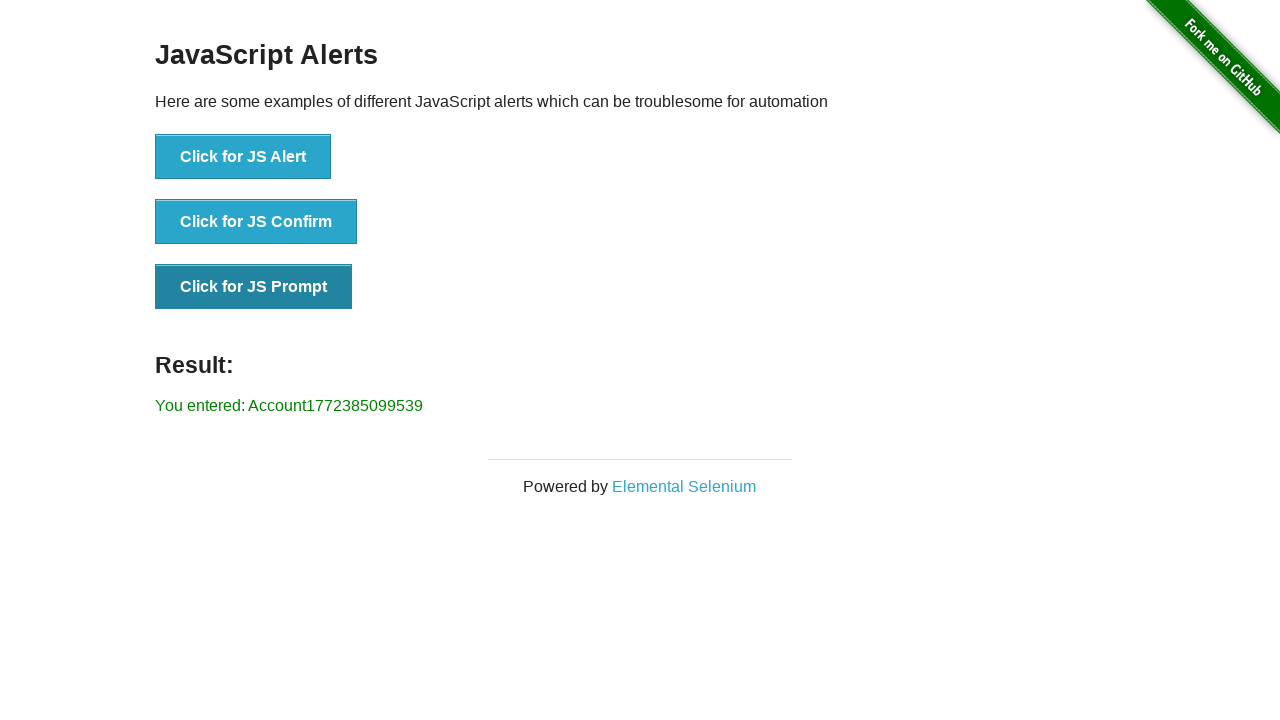